Tests a registration form by filling in personal details (first name, last name, address, phone), selecting gender and hobbies, entering passwords, and clicking the refresh button.

Starting URL: http://demo.automationtesting.in/Register.html

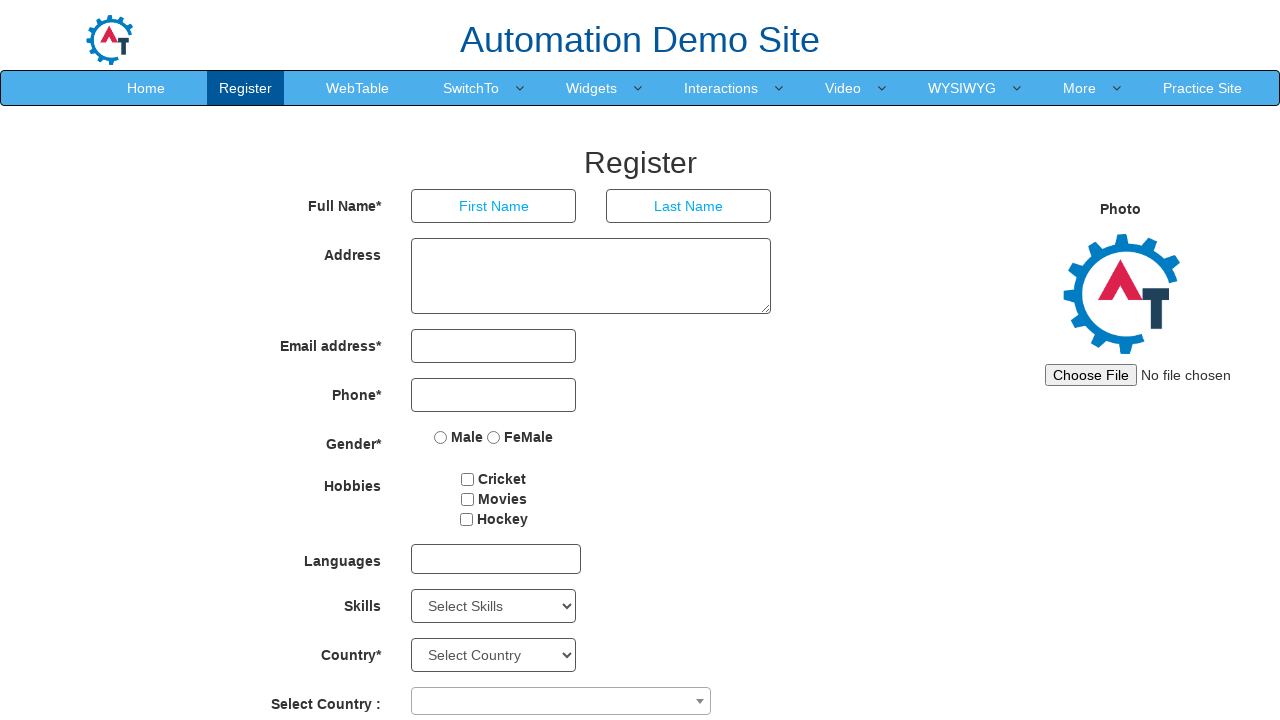

Filled first name field with 'ADAM' on [placeholder='First Name']
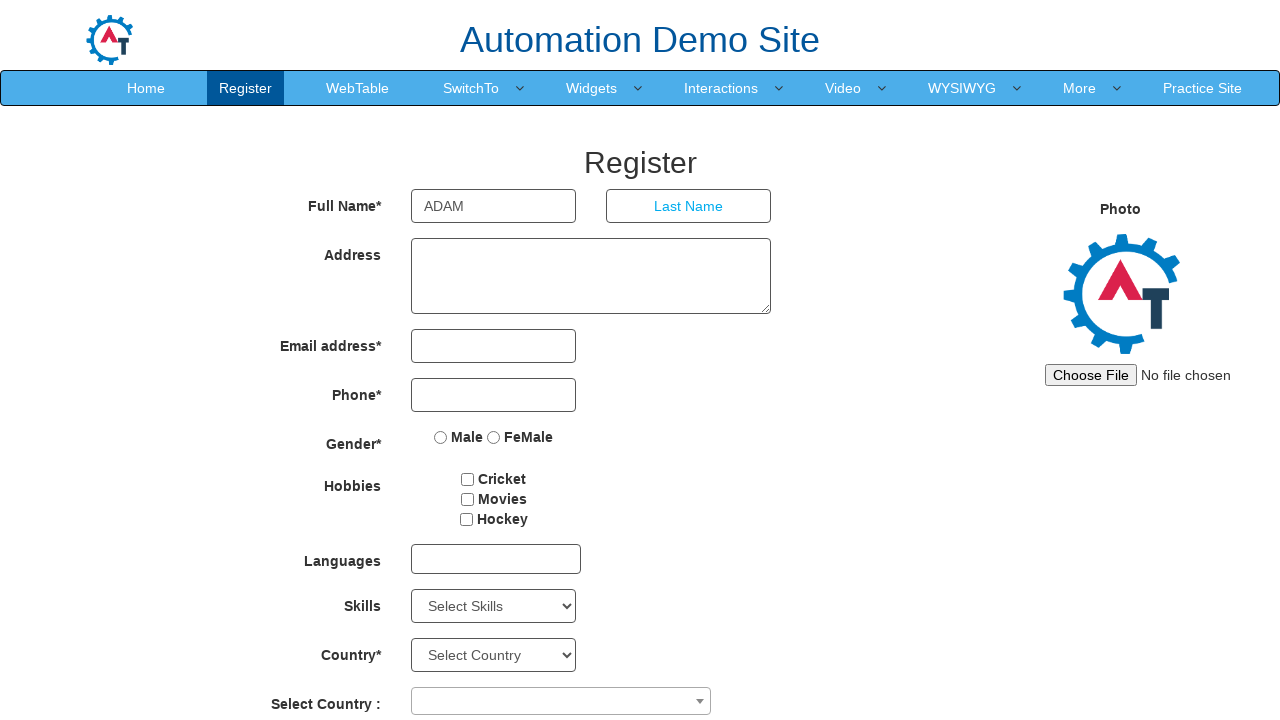

Filled last name field with 'JOSEPH' on [placeholder='Last Name']
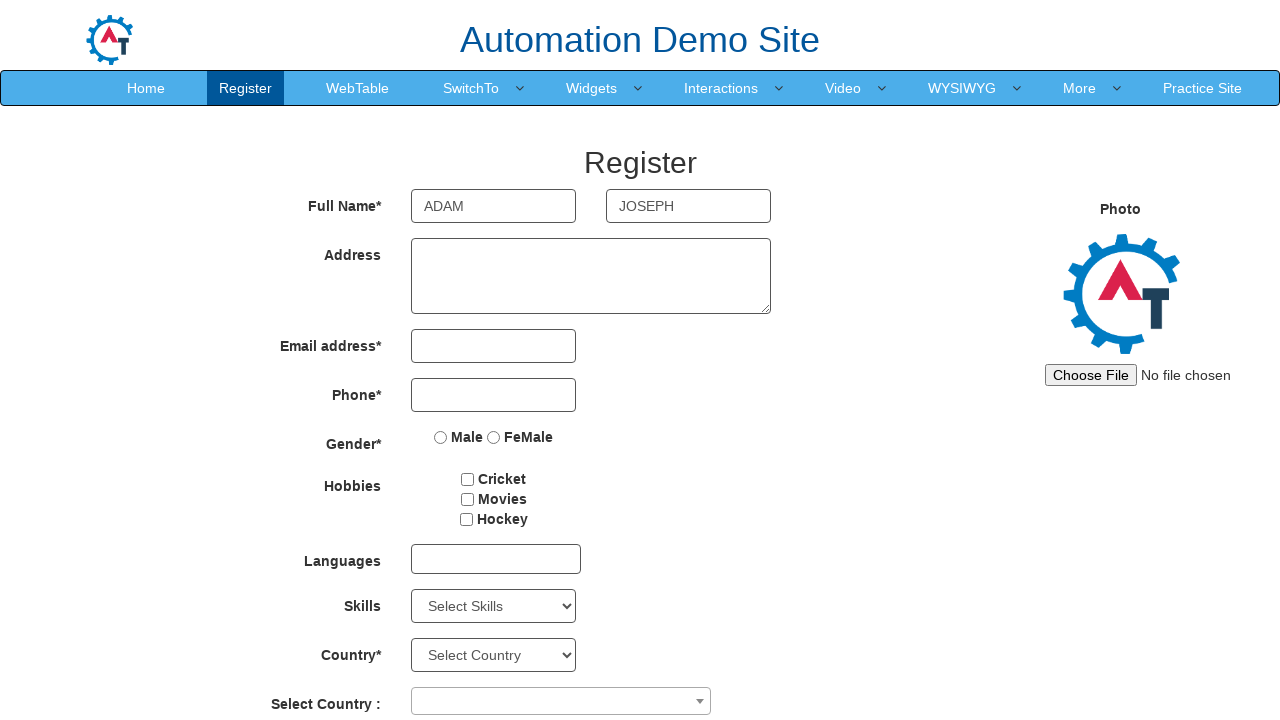

Cleared address field on [ng-model='Adress']
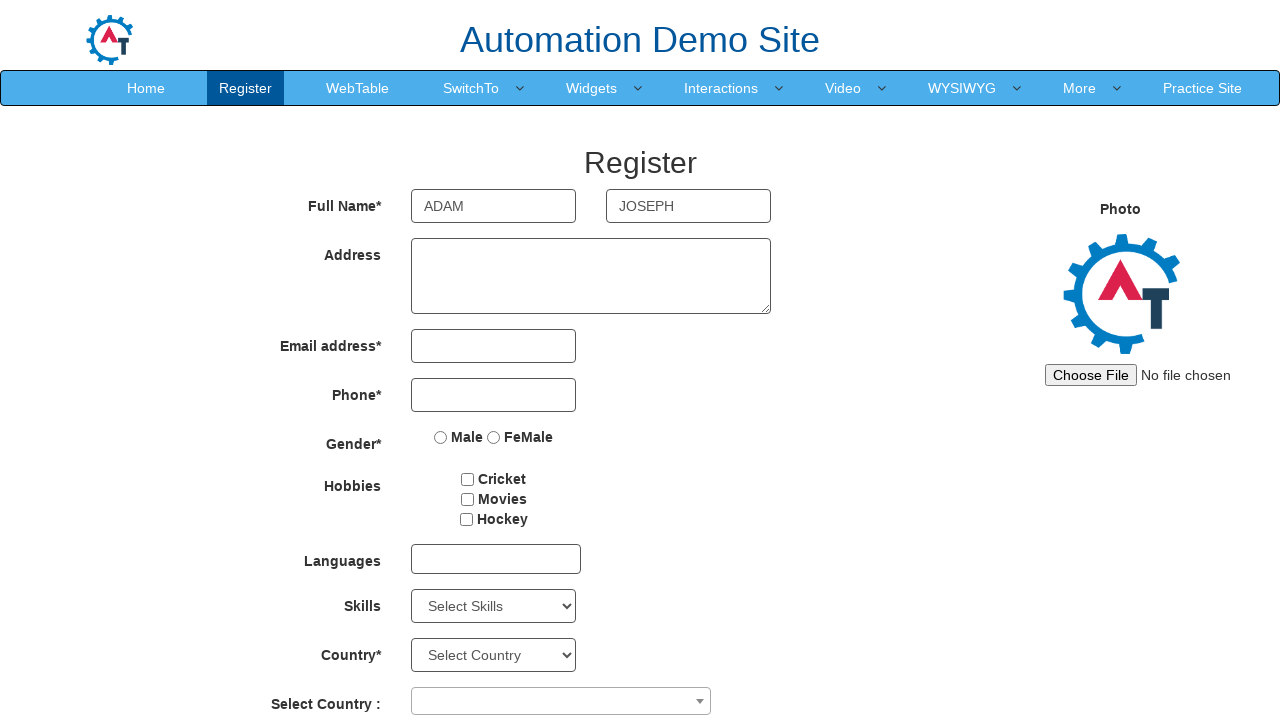

Filled address field with 'Canada, ON' on [ng-model='Adress']
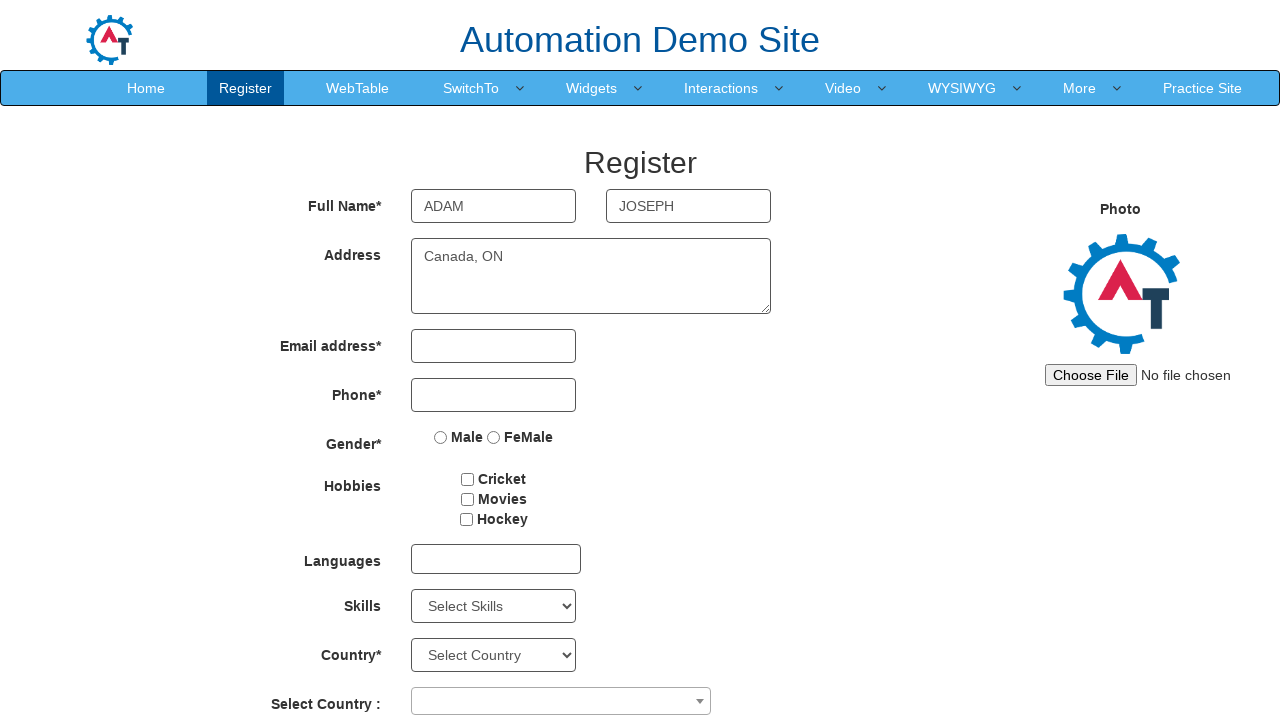

Filled phone number field with '1010101011' on [ng-model='Phone']
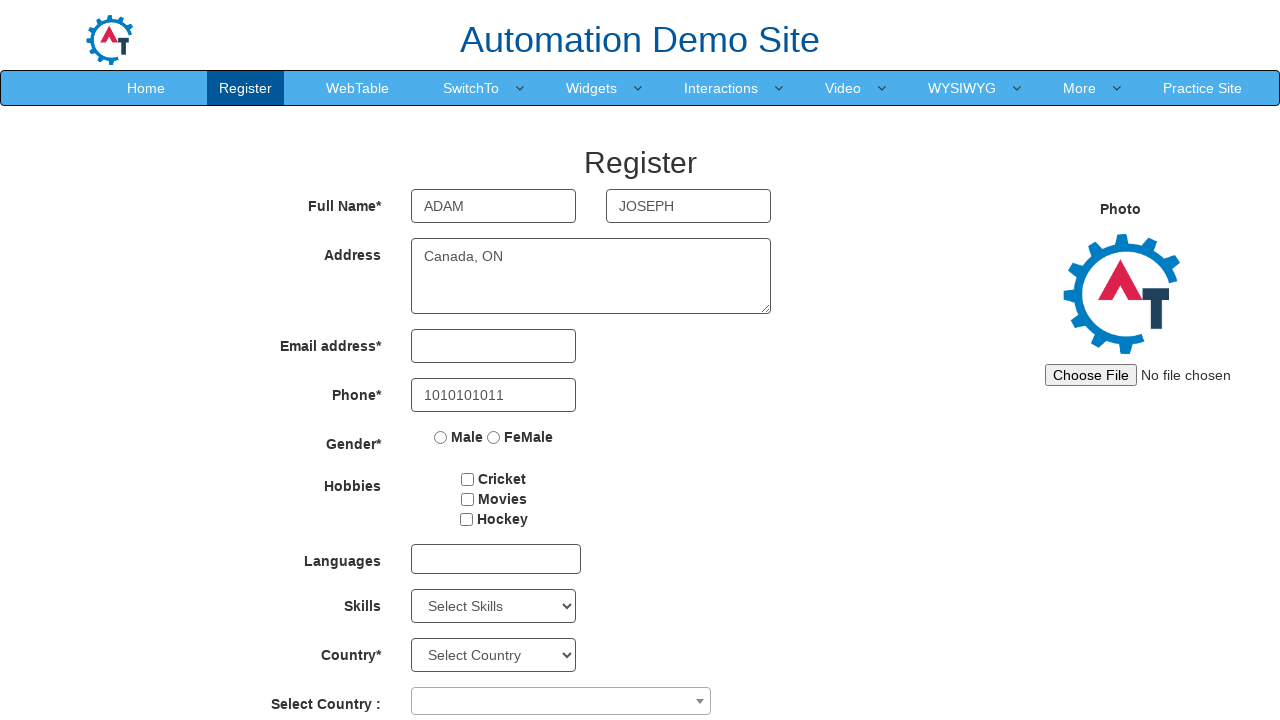

Selected gender radio button at (441, 437) on [ng-model='radiovalue']
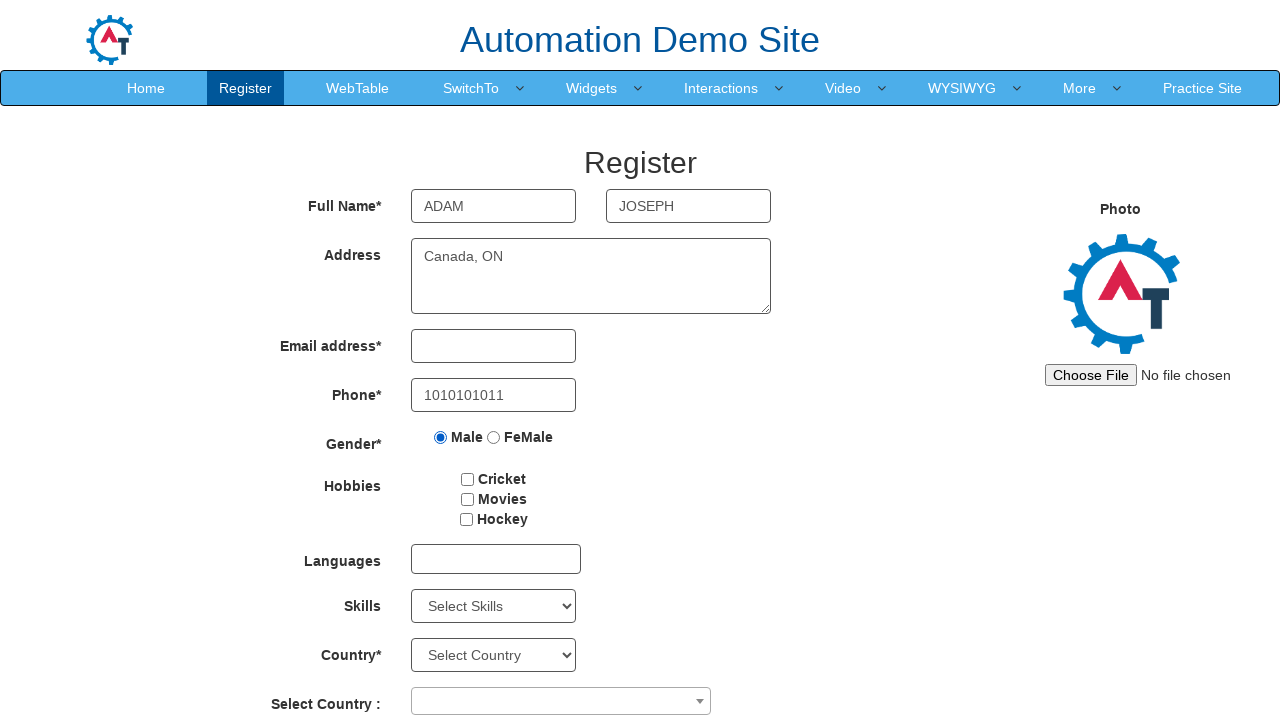

Selected hobby checkbox 2 at (467, 499) on #checkbox2
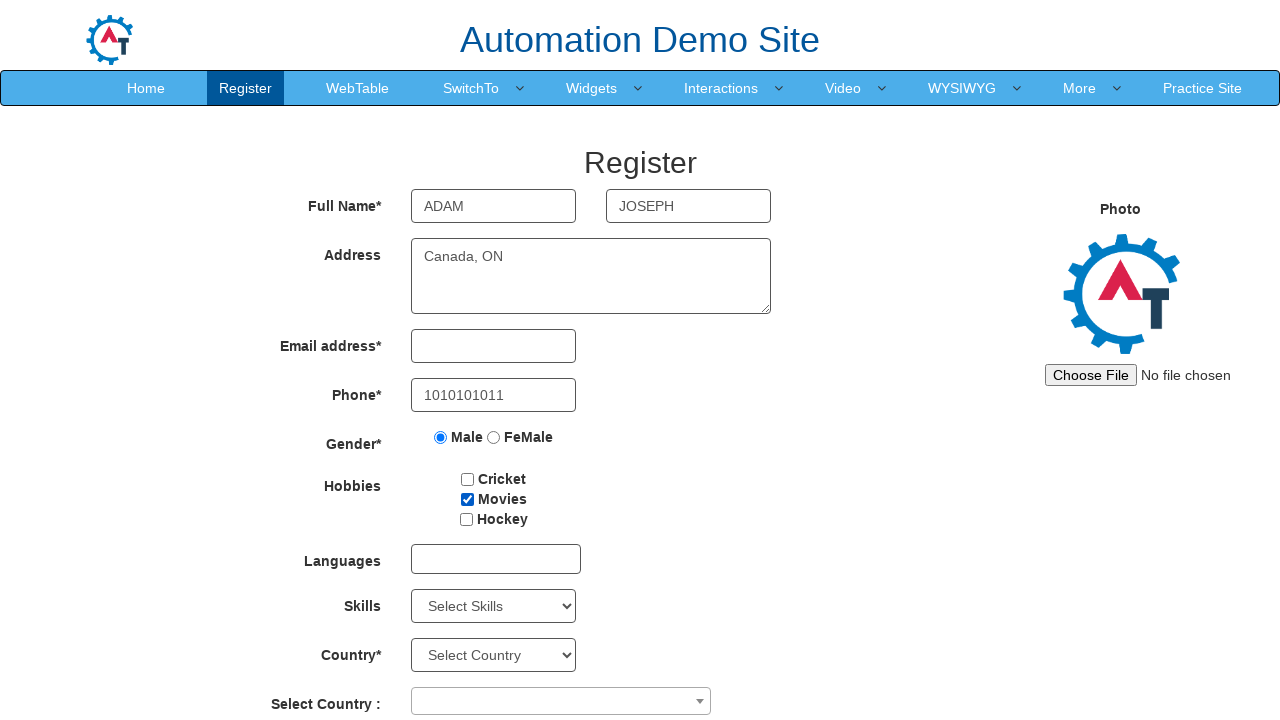

Selected hobby checkbox 3 at (466, 519) on #checkbox3
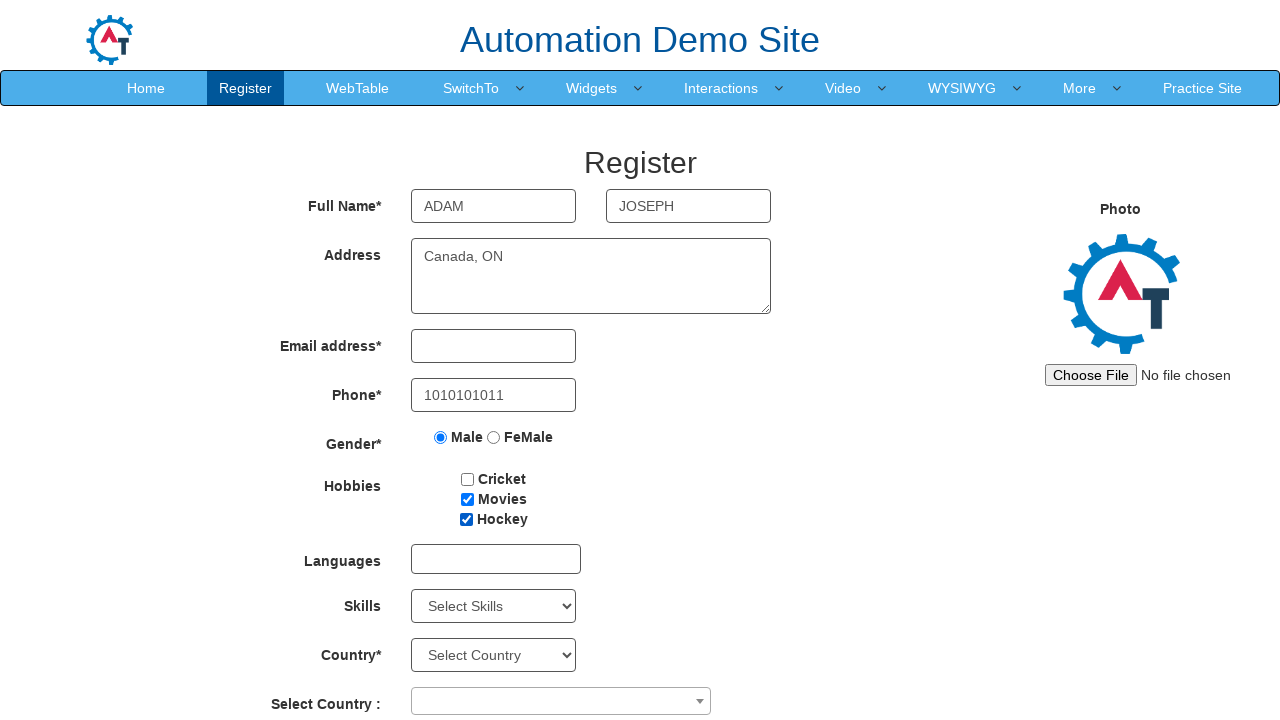

Filled password field on #firstpassword
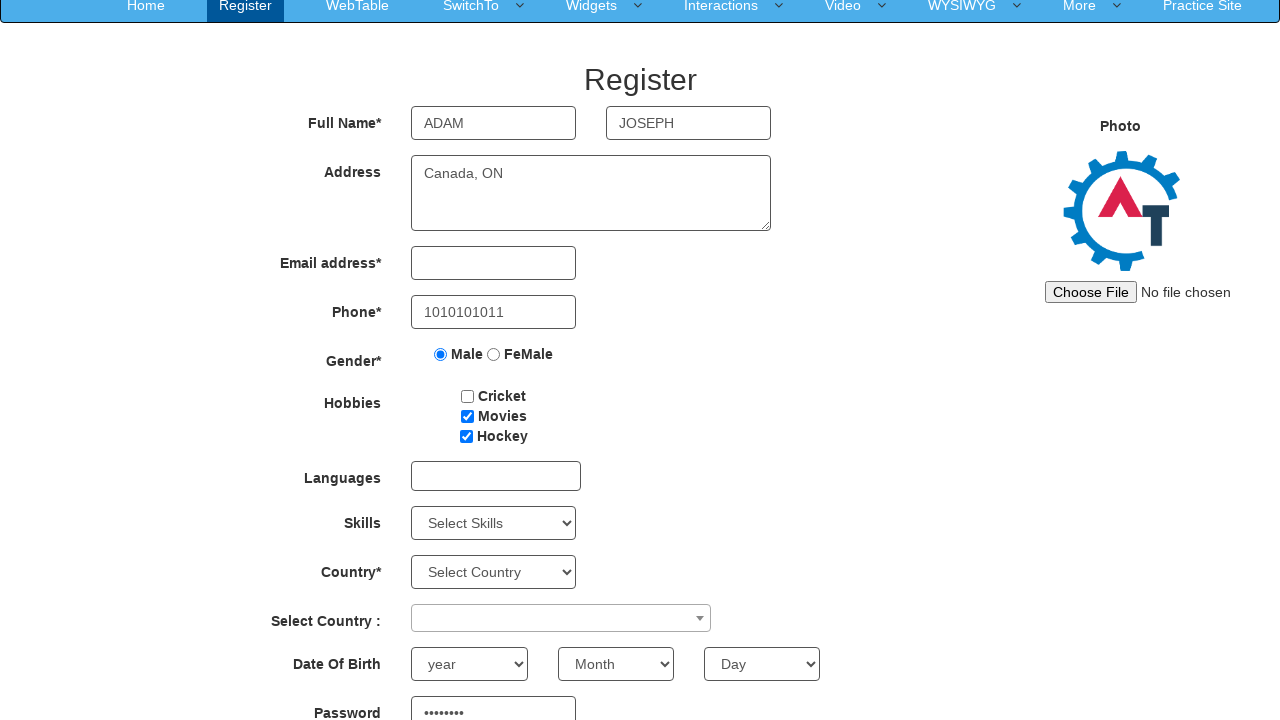

Filled confirm password field on #secondpassword
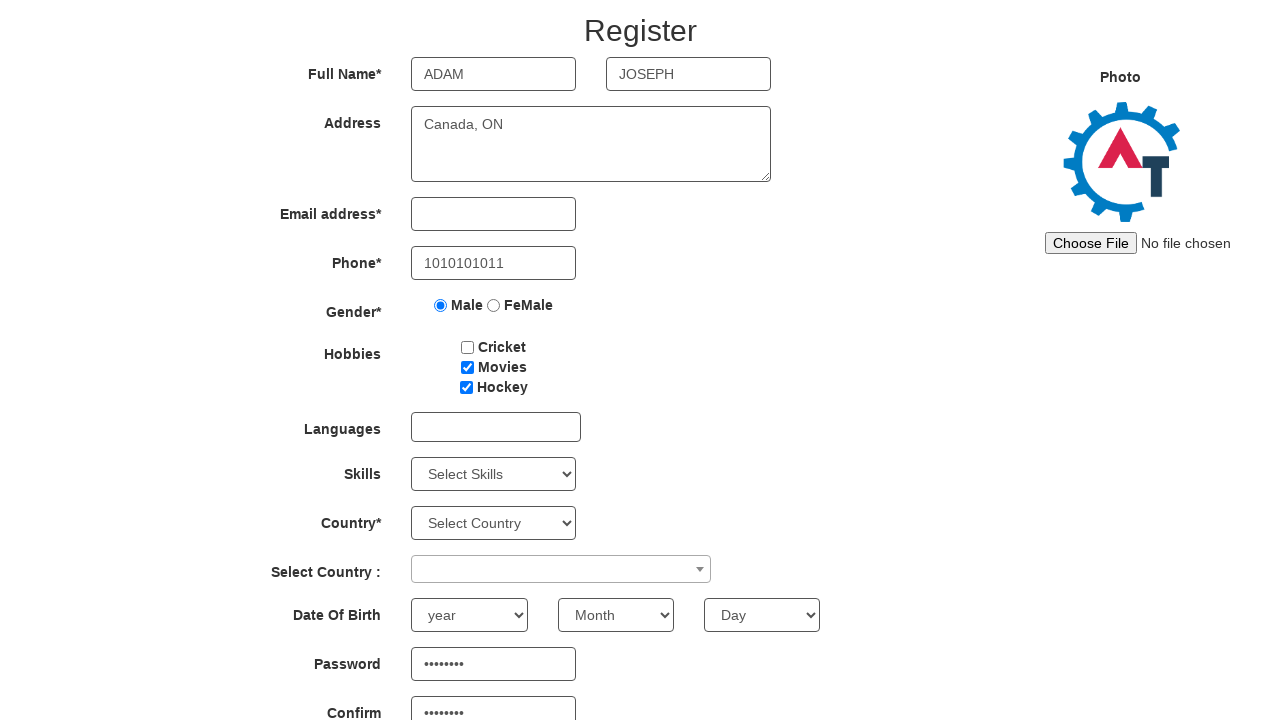

Clicked refresh button at (649, 623) on #Button1
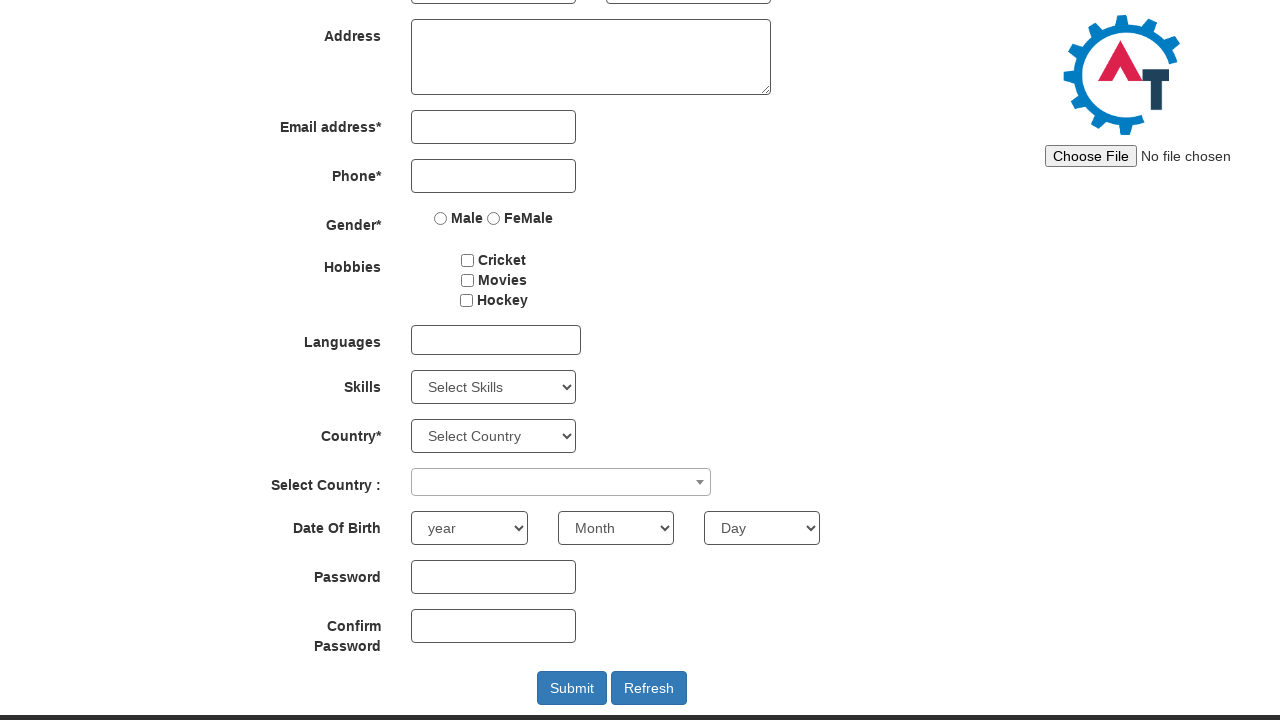

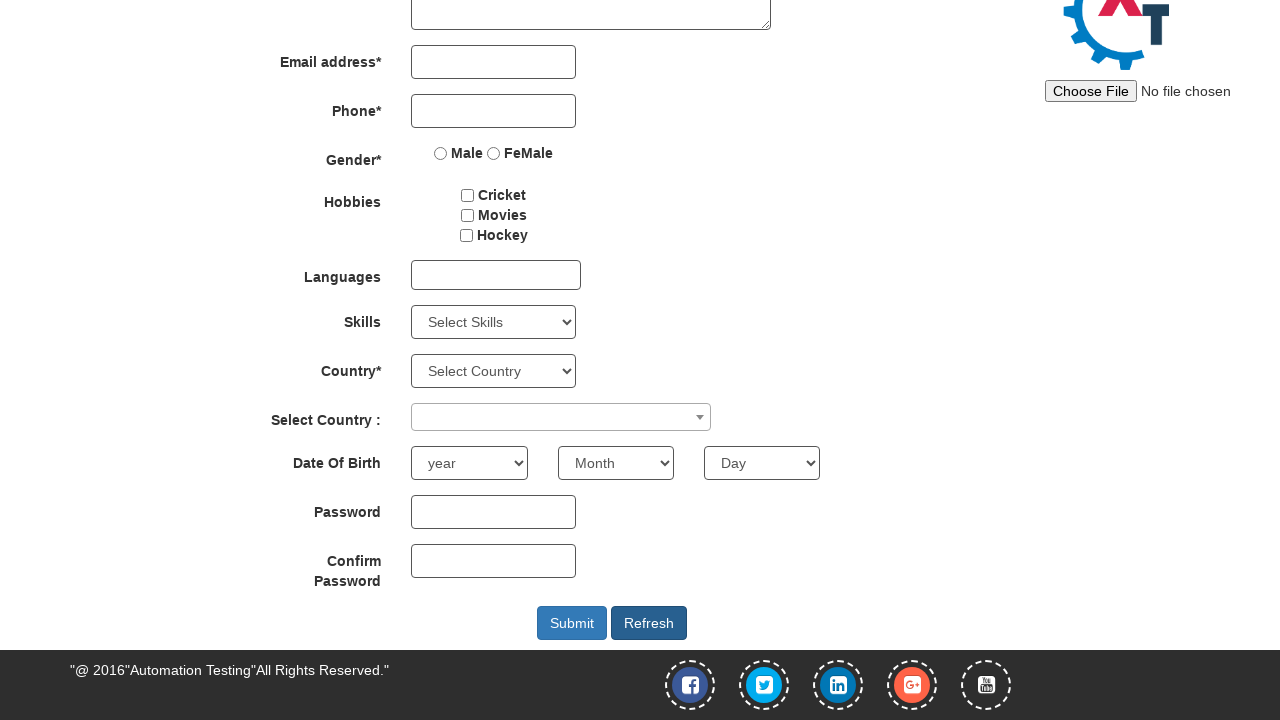